Navigates to a demo page and scrolls down by 500 pixels using JavaScript executor

Starting URL: https://demoqa.com/menu/

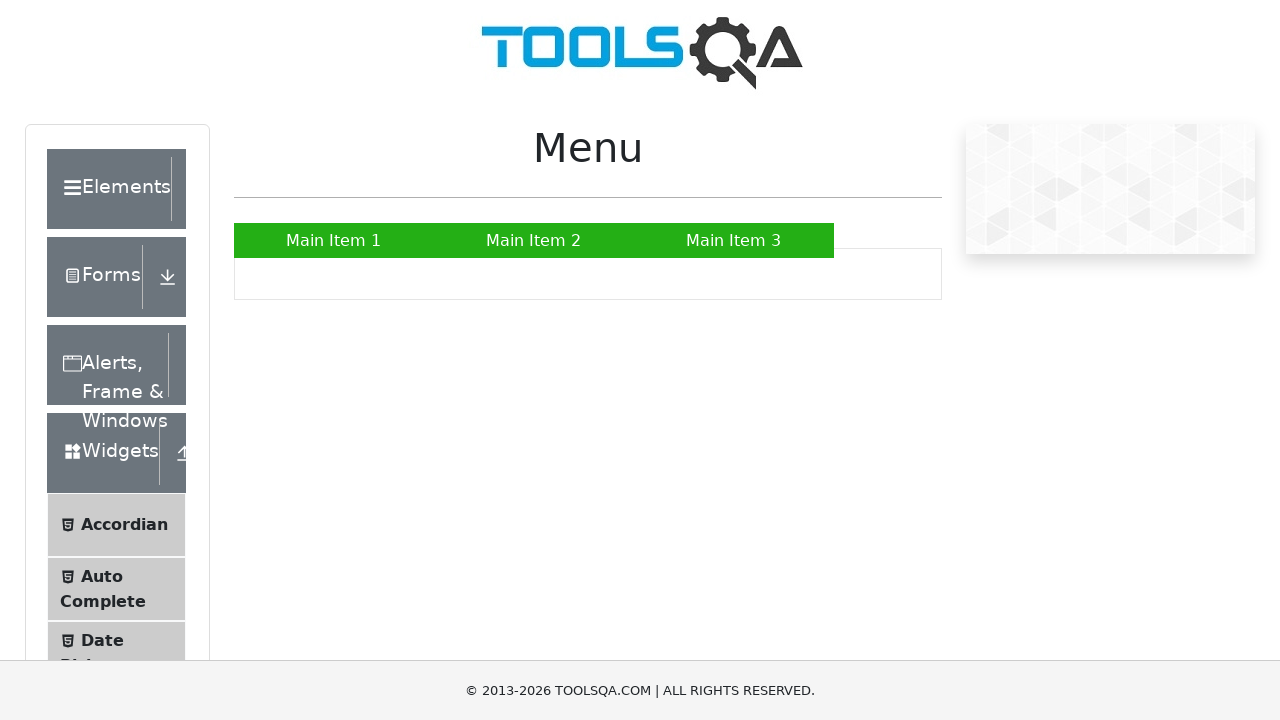

Navigated to demo page at https://demoqa.com/menu/
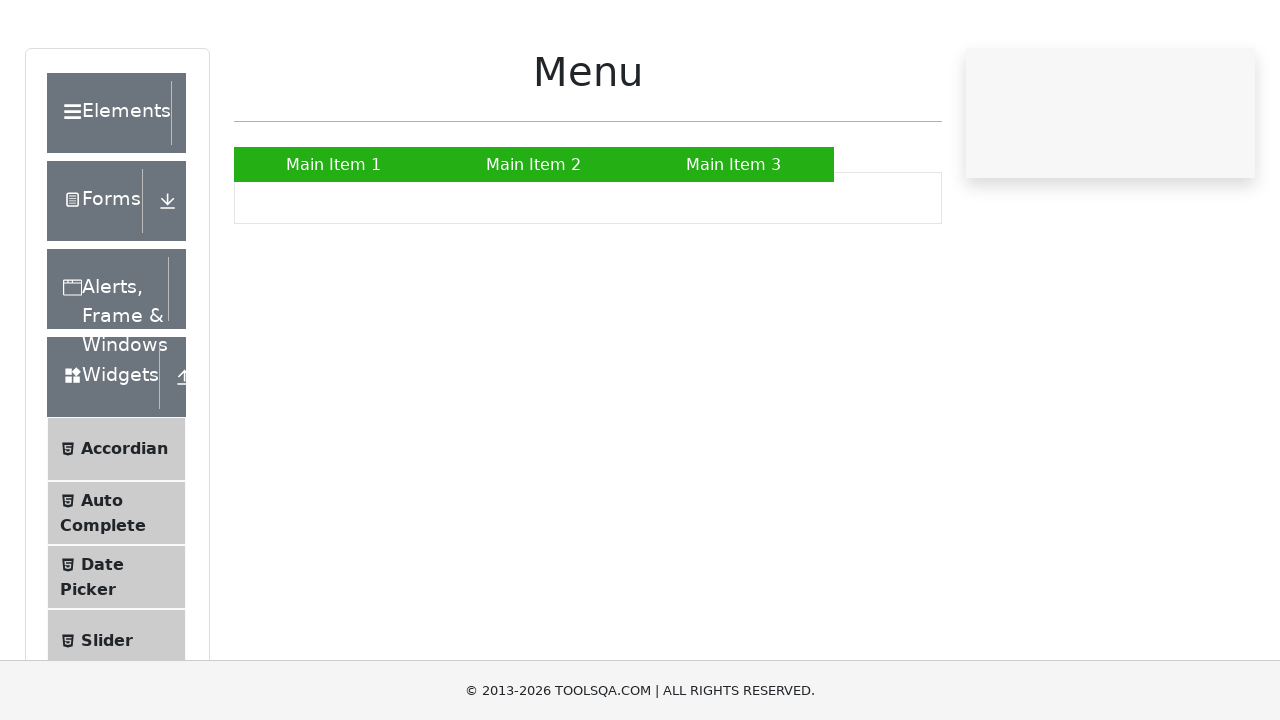

Scrolled down by 500 pixels using JavaScript executor
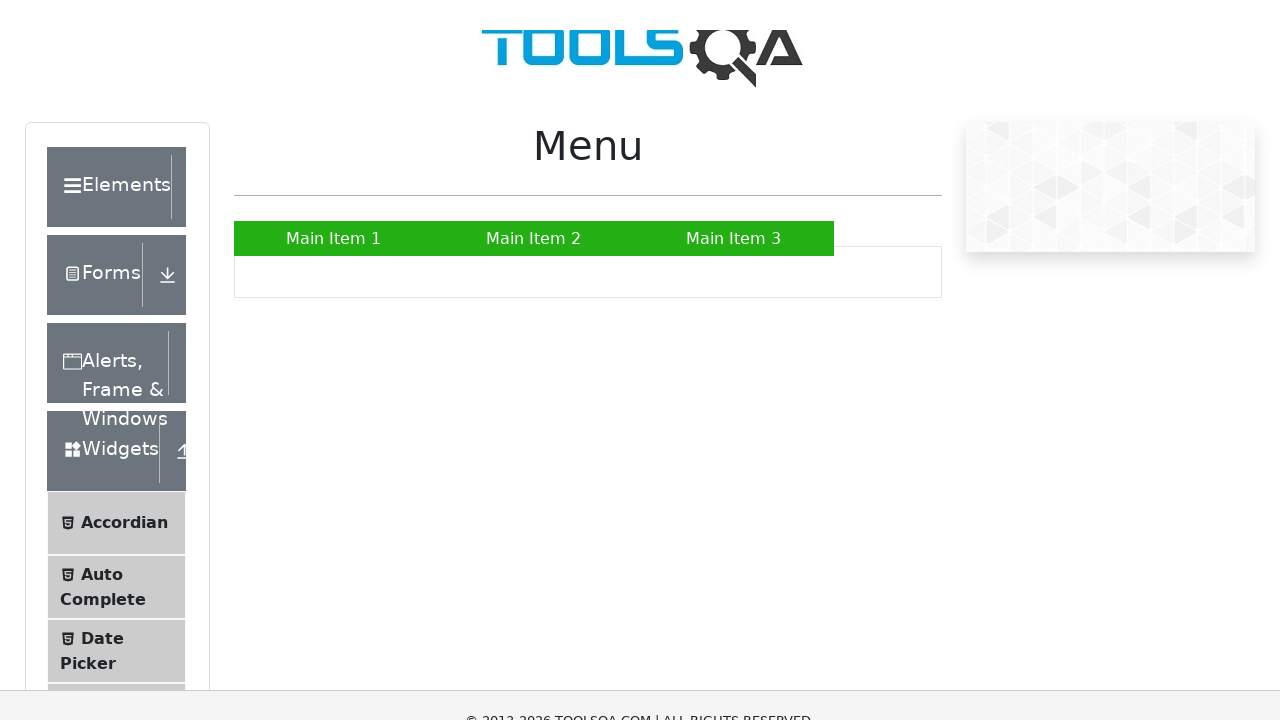

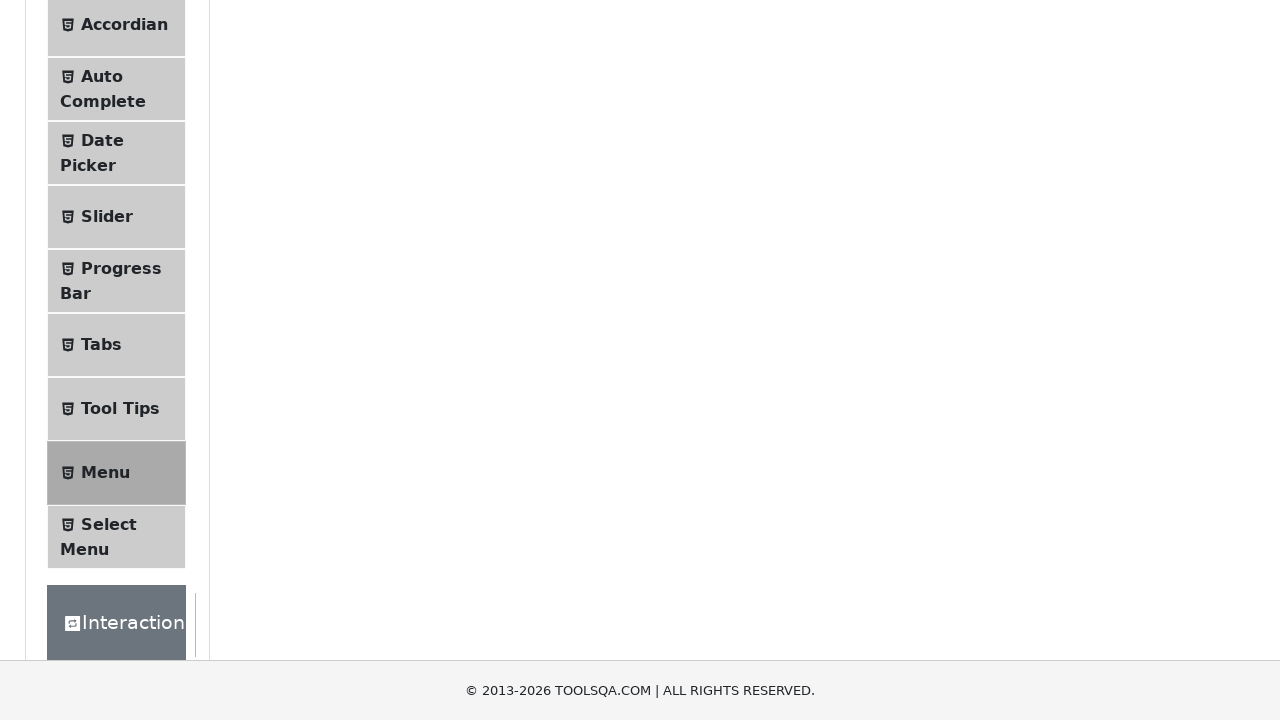